Tests interaction with JavaScript prompt alert inside an iframe, accepting the alert and verifying the resulting text on the page

Starting URL: https://www.w3schools.com/js/tryit.asp?filename=tryjs_prompt

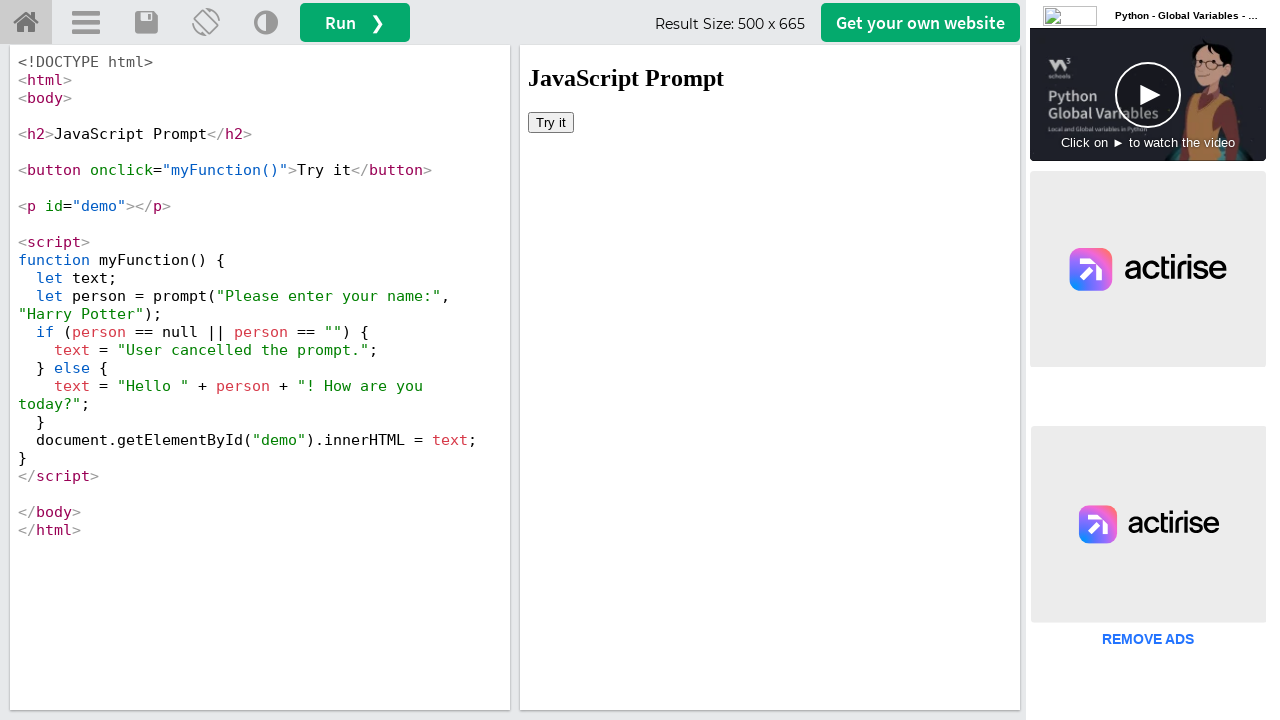

Switched to iframe named 'iframeResult'
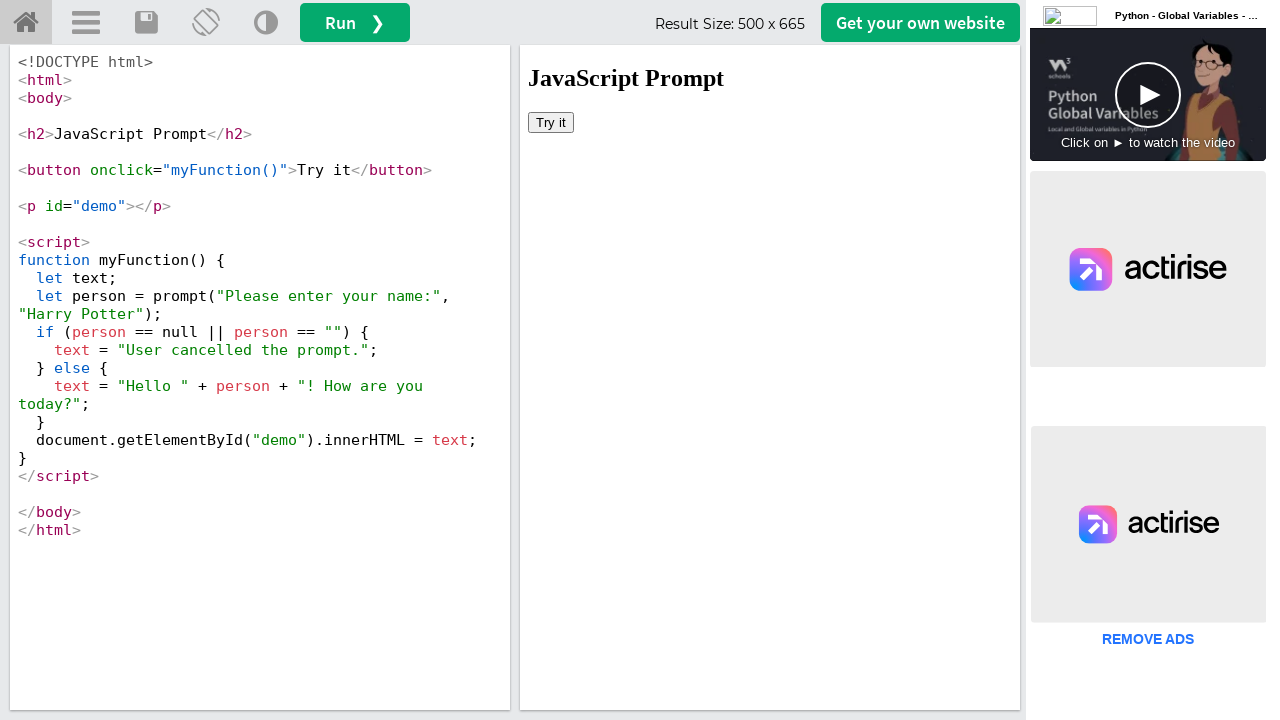

Clicked 'Try it' button in iframe at (551, 122) on xpath=//button[text()='Try it']
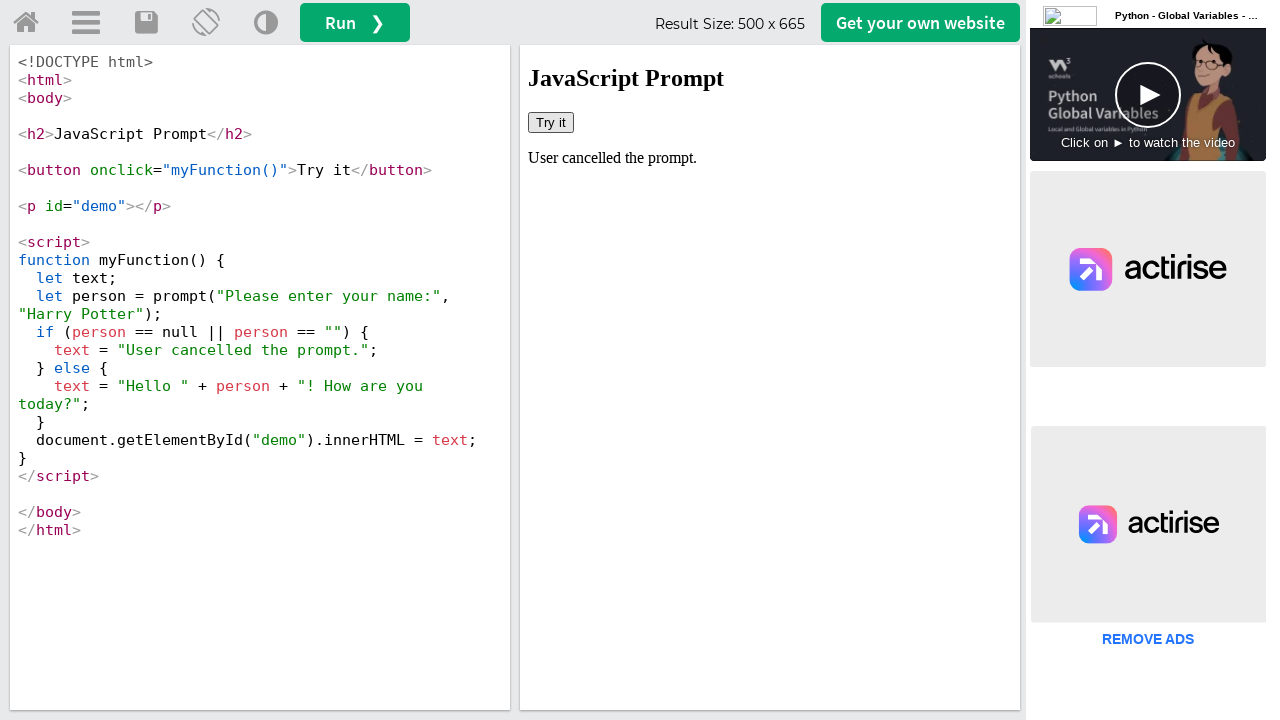

Set up dialog handler to accept with 'Harry Potter'
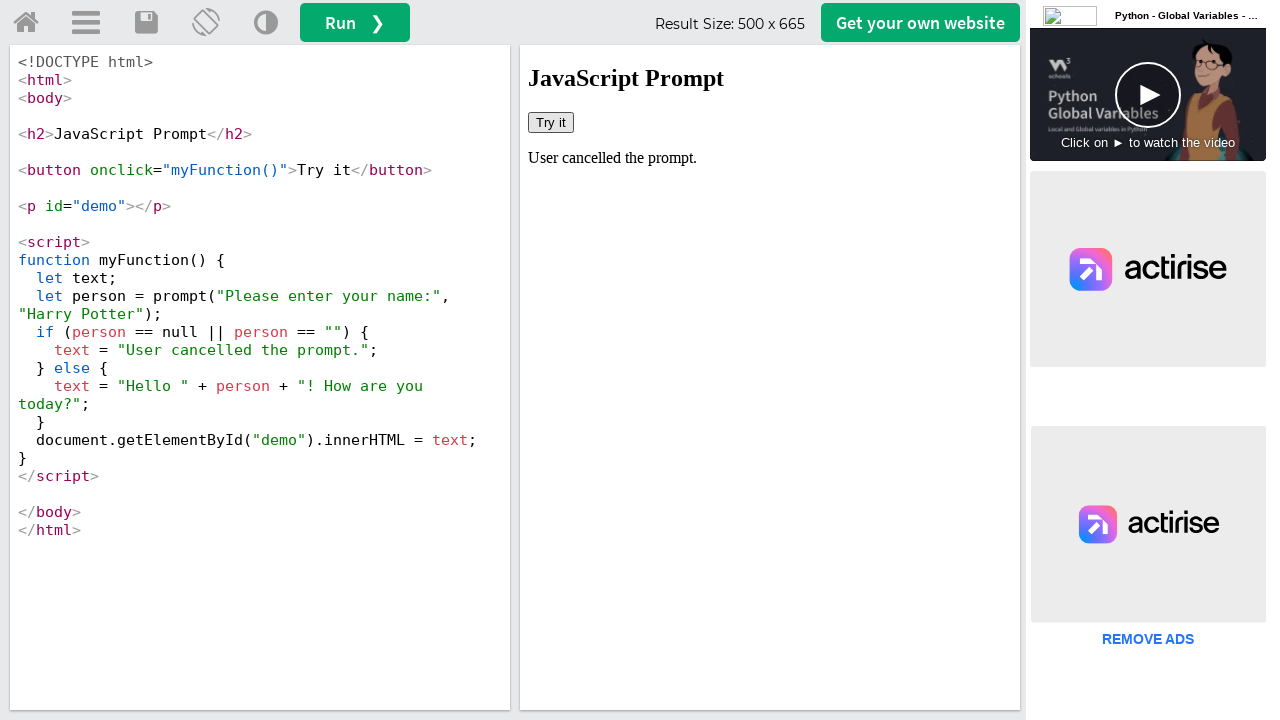

Clicked 'Try it' button again to trigger prompt dialog at (551, 122) on xpath=//button[text()='Try it']
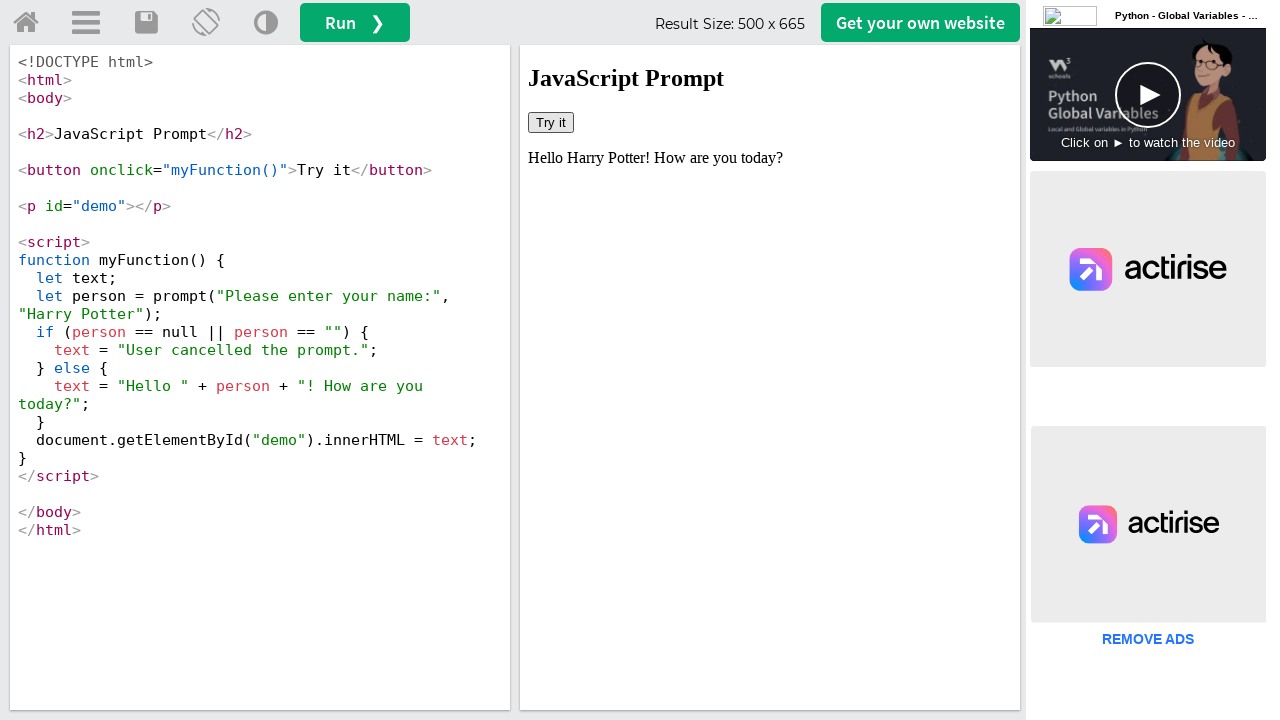

Waited for result text containing 'Harry' to appear
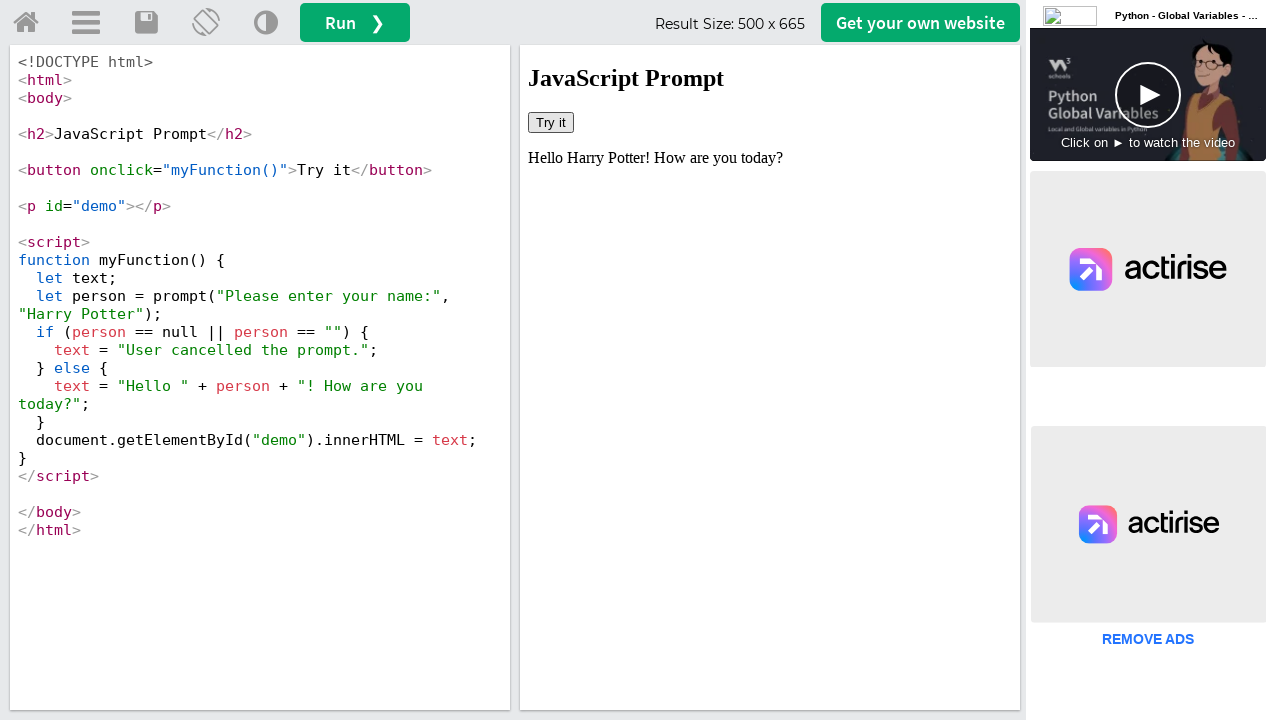

Retrieved result text: 'Hello Harry Potter! How are you today?'
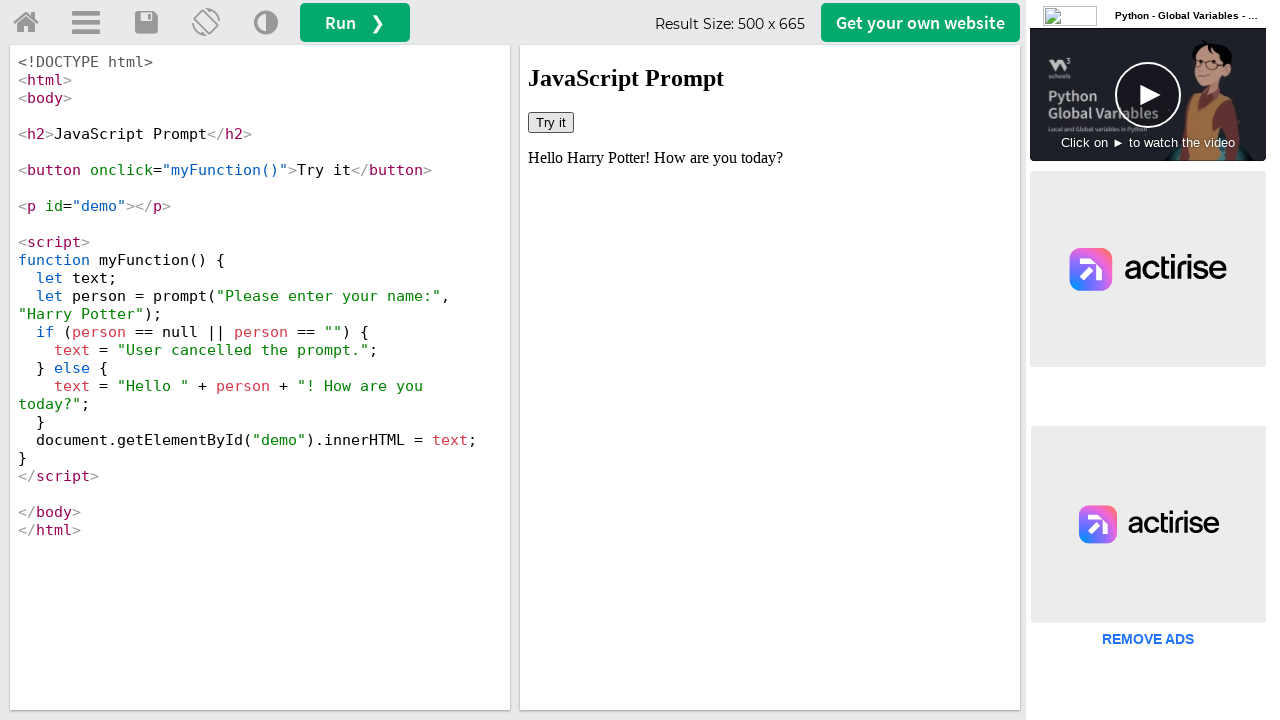

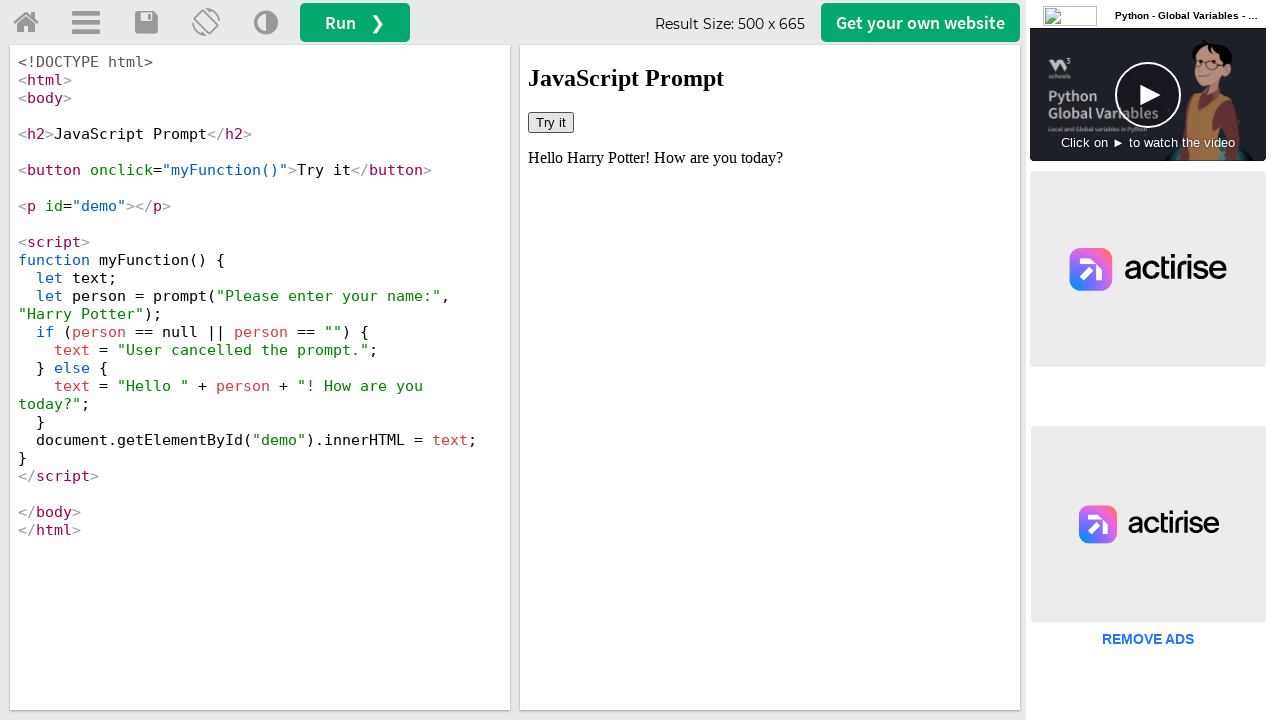